Tests various button properties and interactions including checking if buttons are disabled, finding positions and colors, getting dimensions, and performing mouse hover actions

Starting URL: https://www.leafground.com/button.xhtml

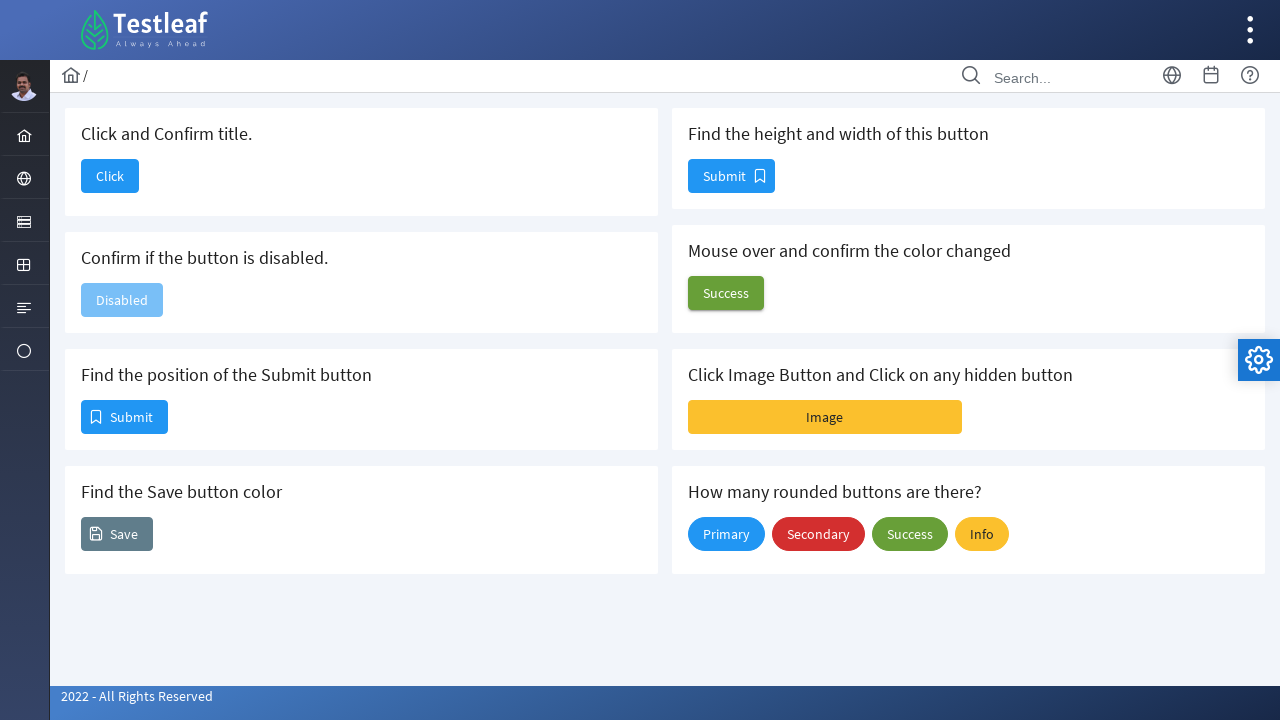

Checked if disable button is enabled
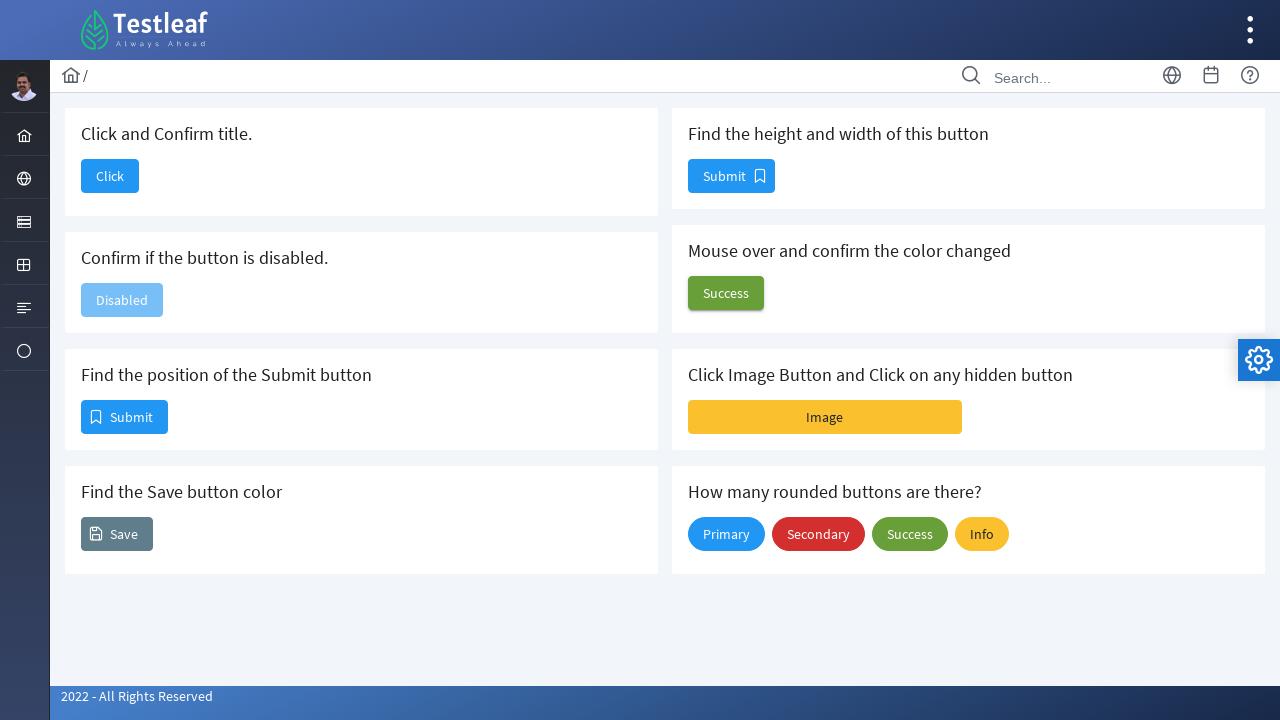

Retrieved bounding box of Submit button to get position
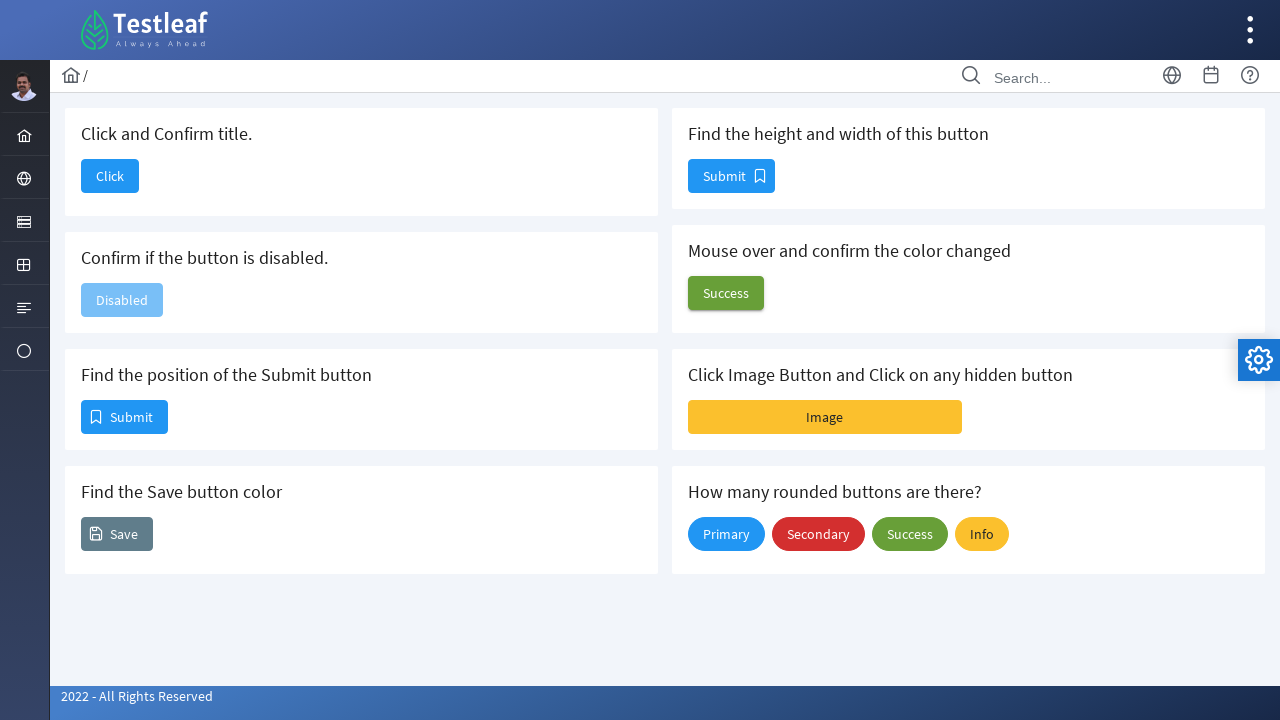

Evaluated Save button background color
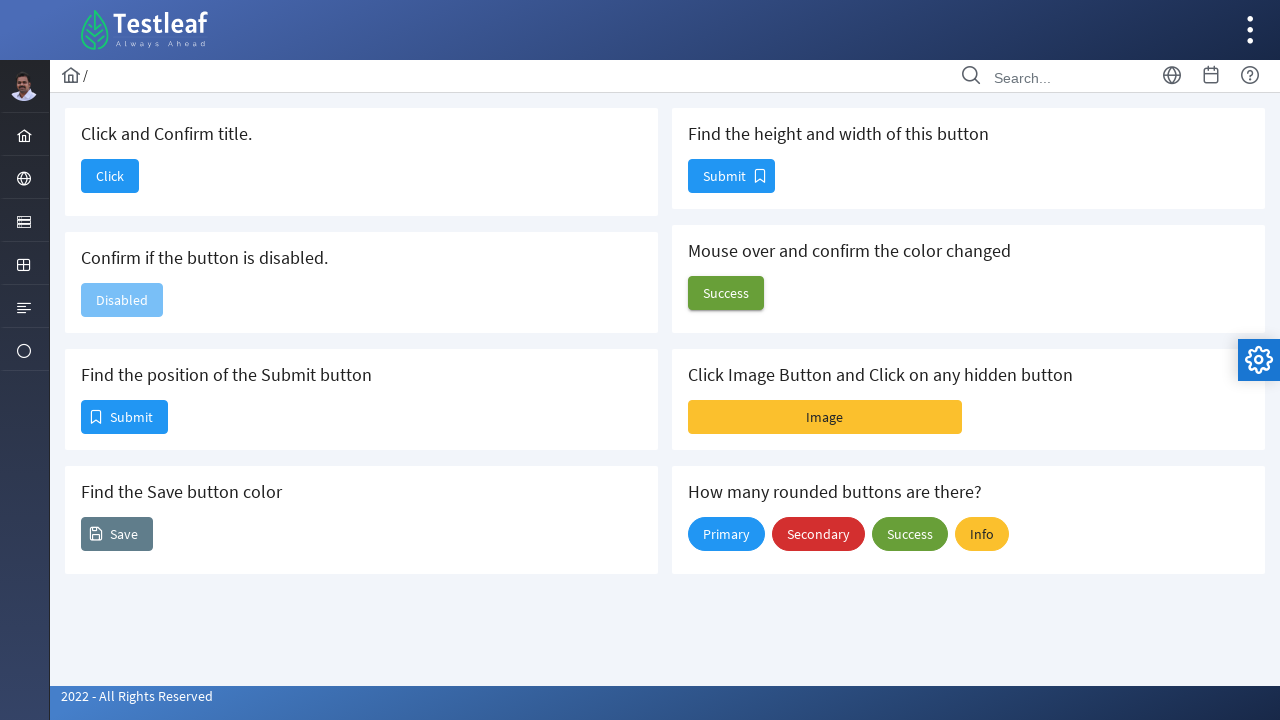

Retrieved bounding box of button to get height and width dimensions
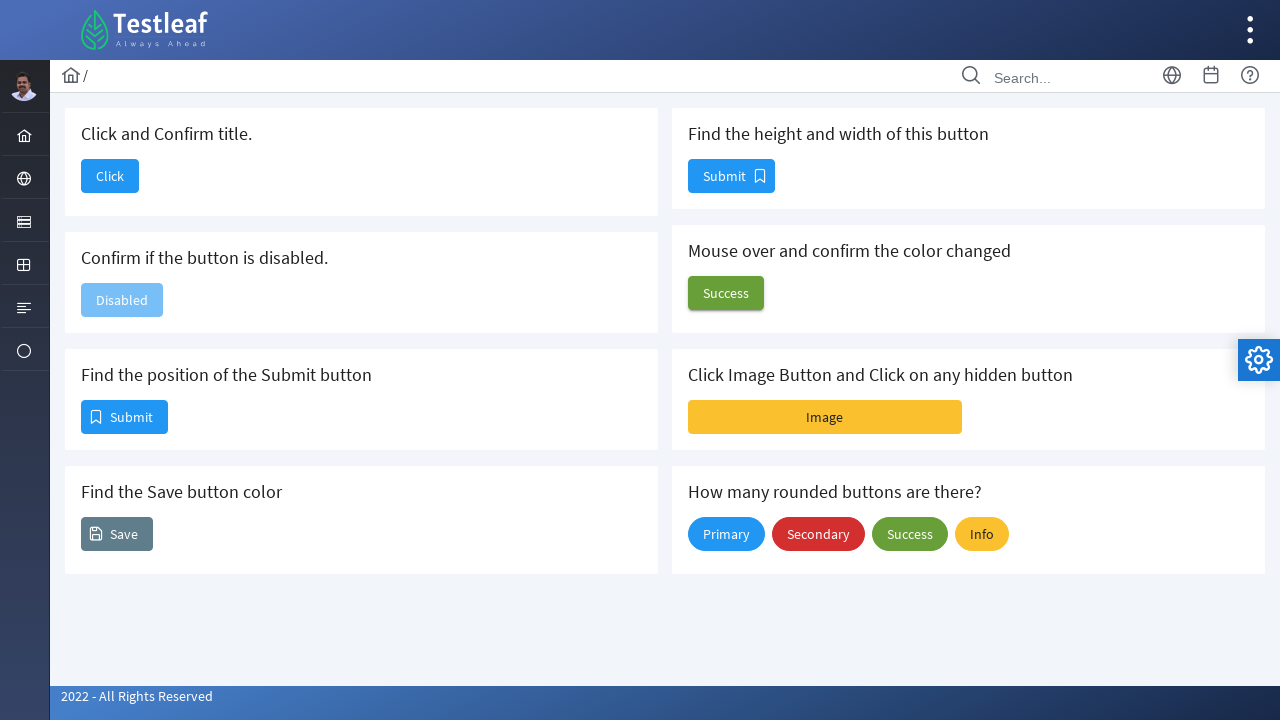

Evaluated Home button background color before mouse hover
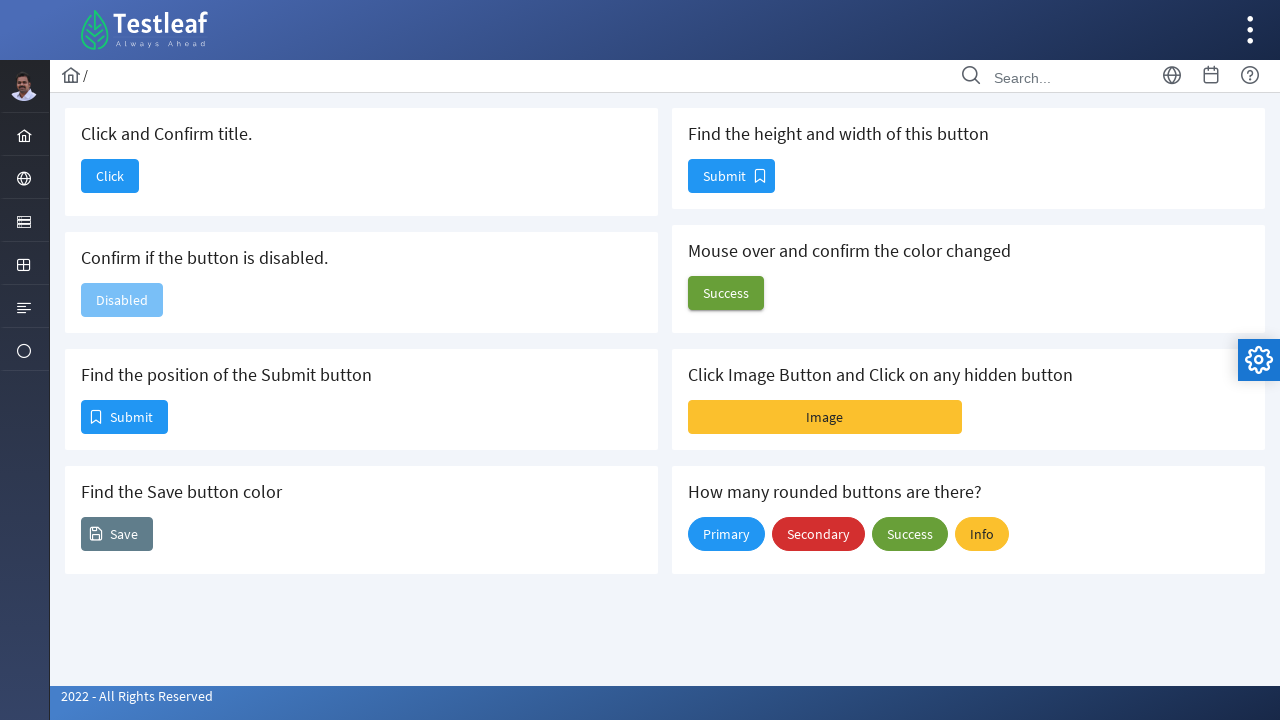

Performed mouse hover action on Home button at (726, 293) on xpath=//*[@id="j_idt88:j_idt100"]/span
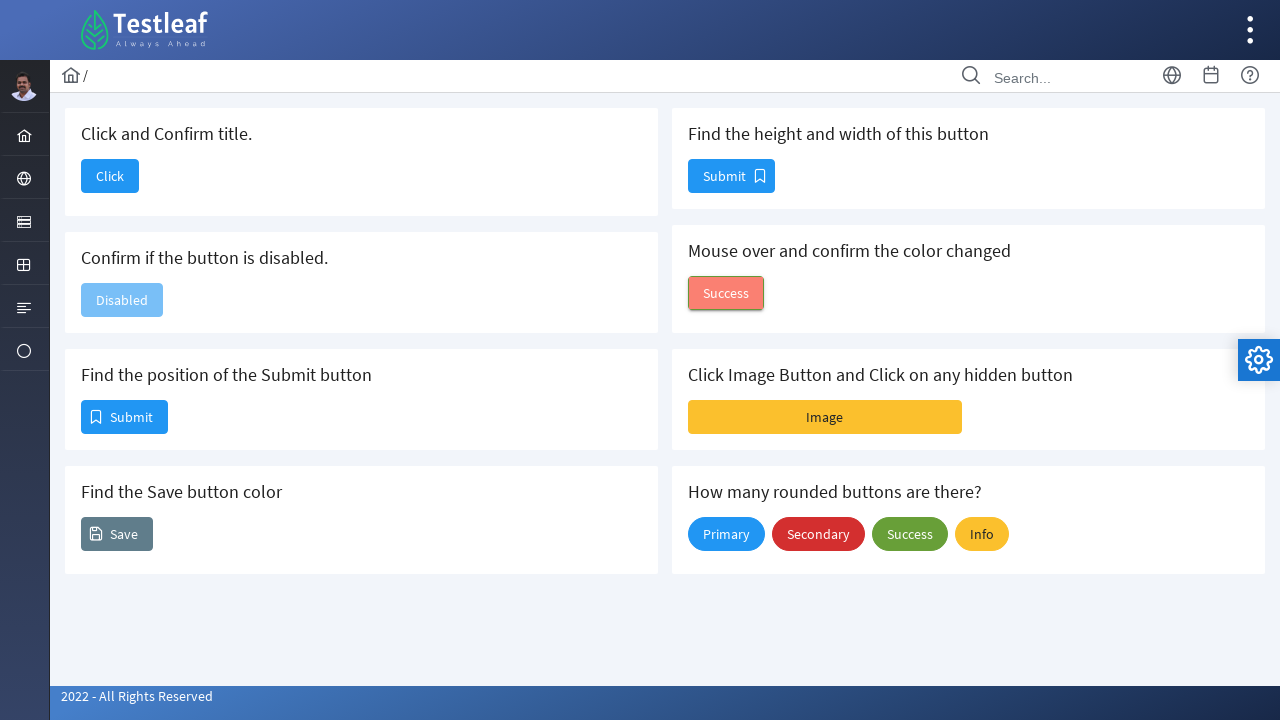

Evaluated Home button background color after mouse hover
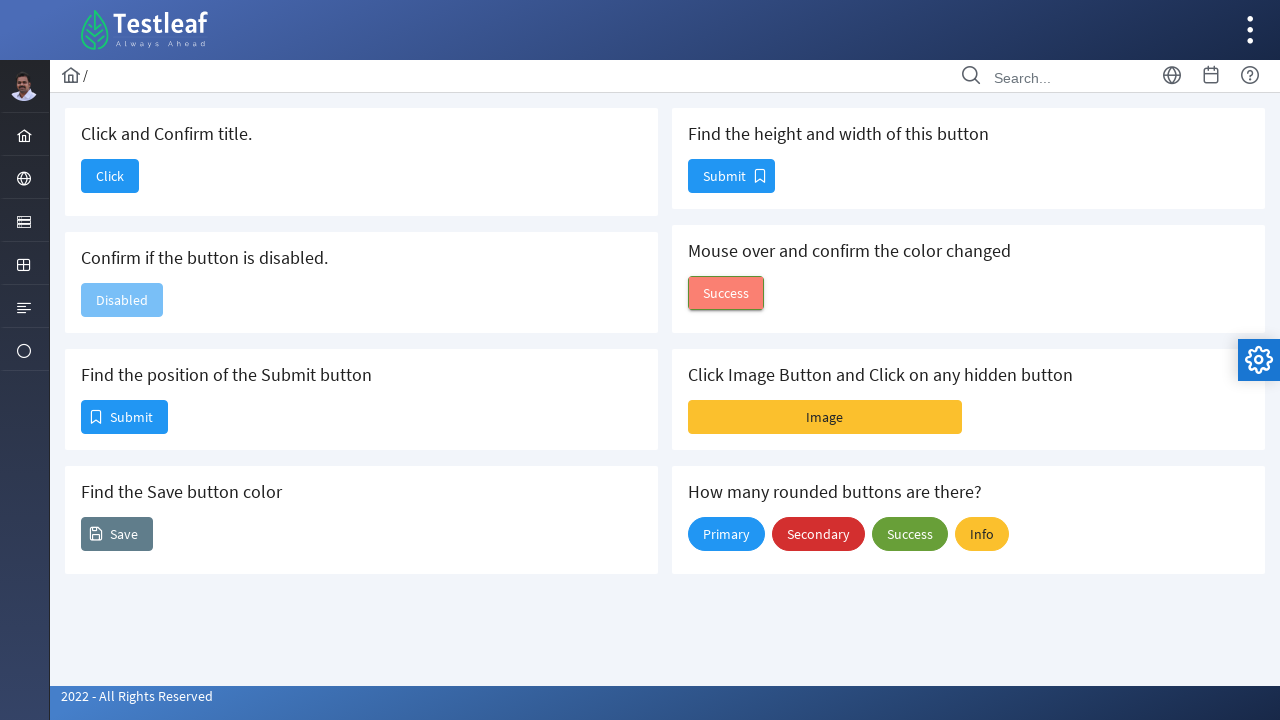

Clicked Home button after mouse hover at (726, 293) on xpath=//*[@id="j_idt88:j_idt100"]/span
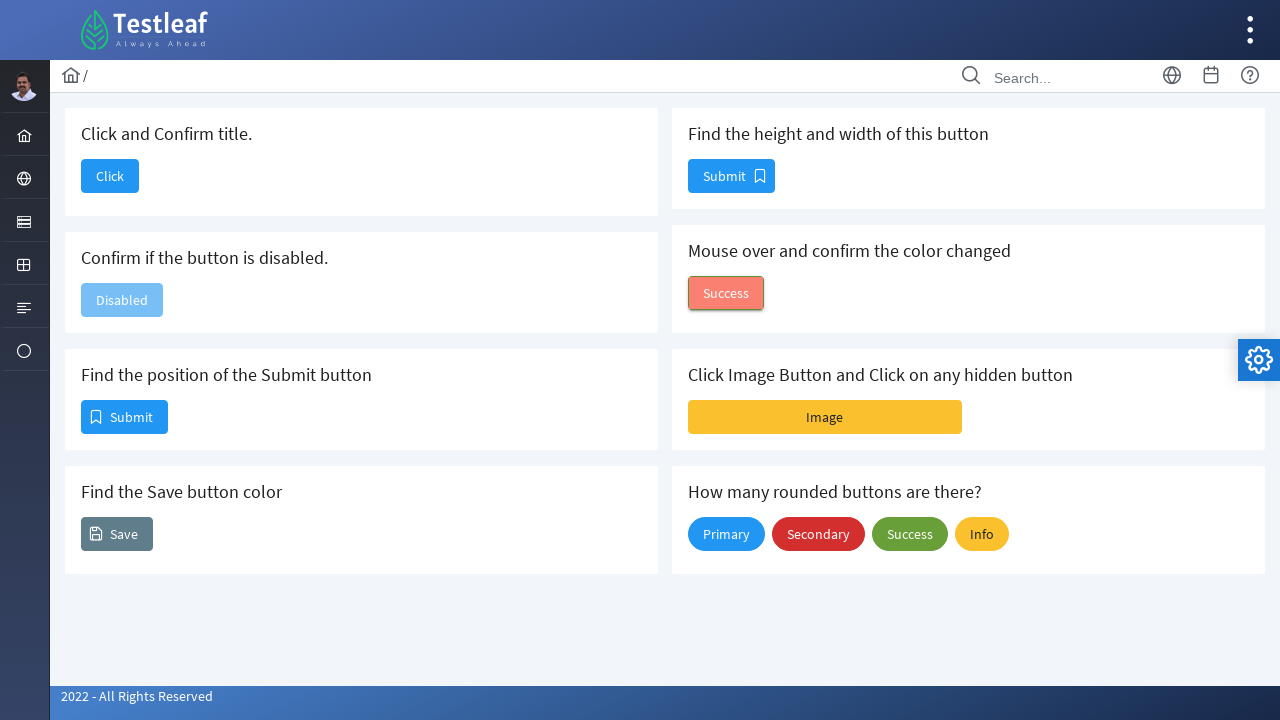

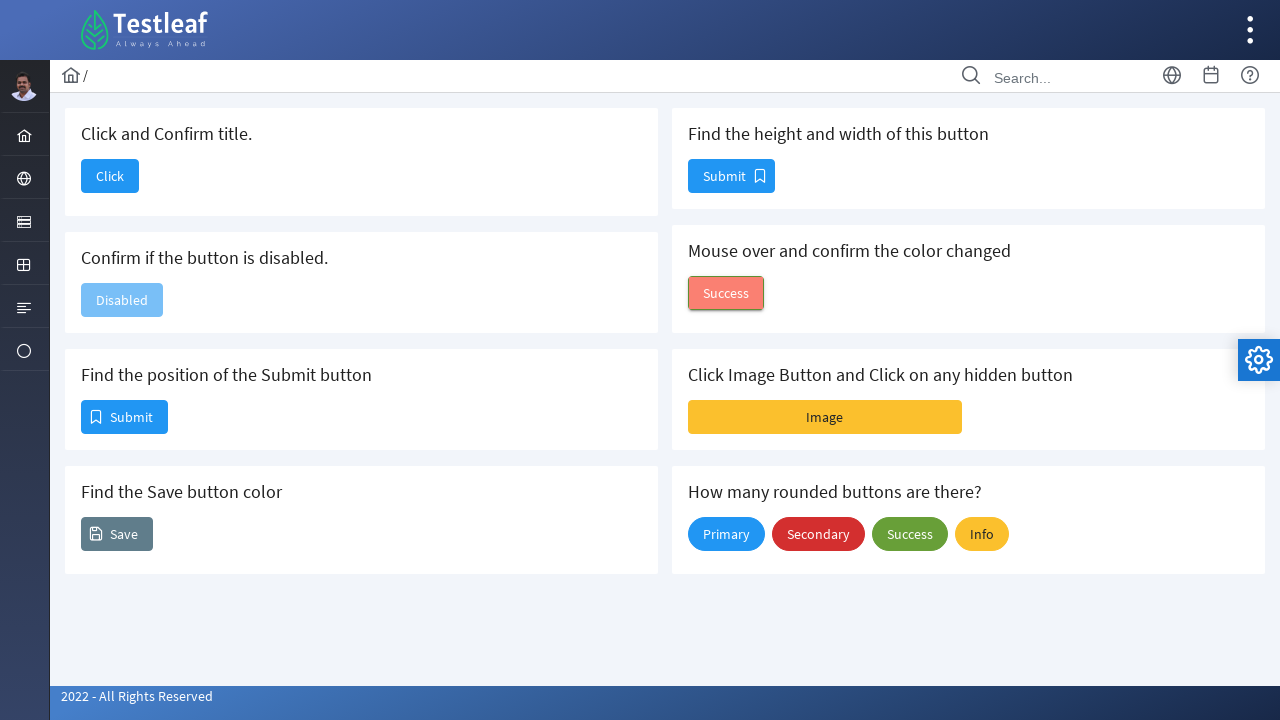